Verifies that a specific anime page displays detailed information including title, type, episodes, and genres

Starting URL: https://myanimelist.net/anime/20/Naruto

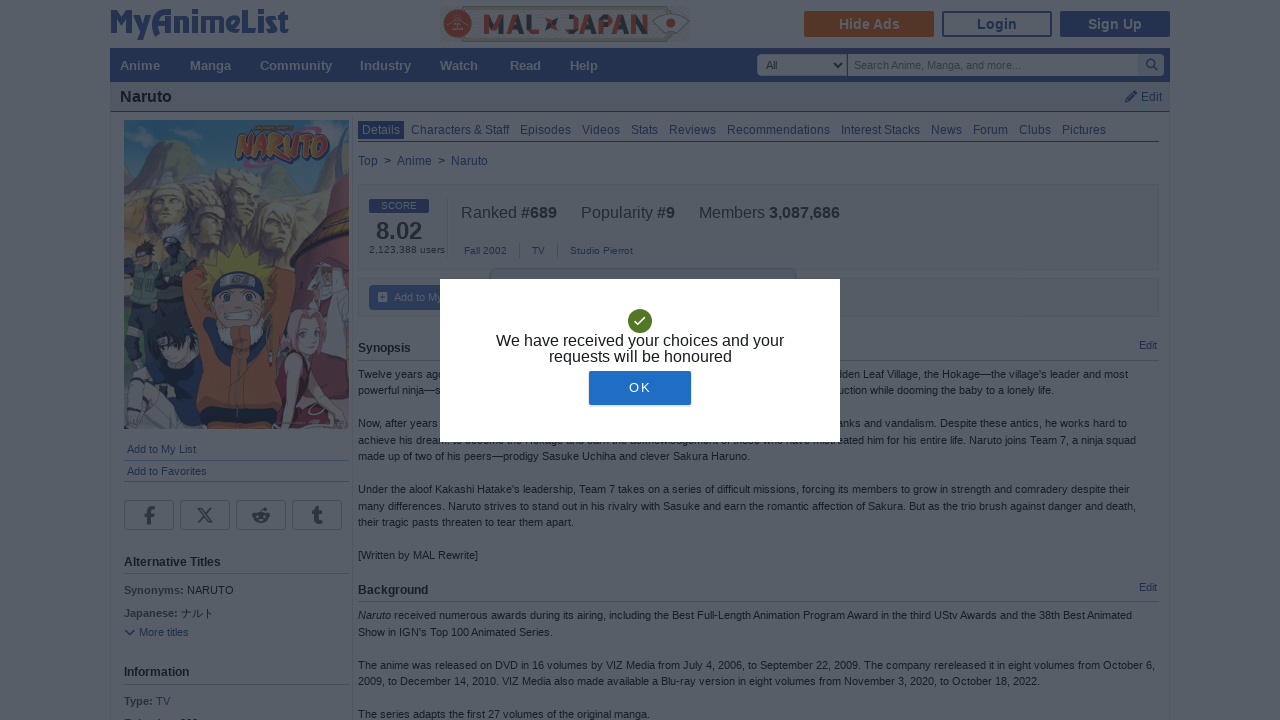

Waited for anime title to be visible
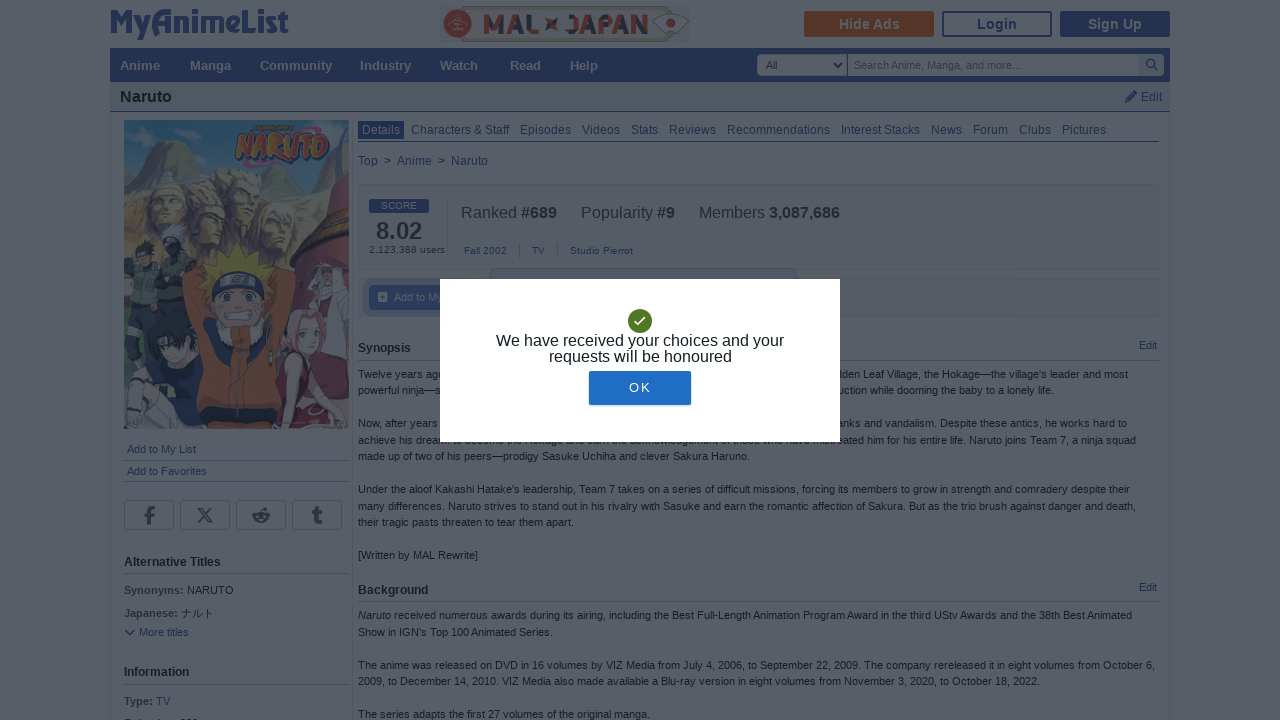

Verified type information is present
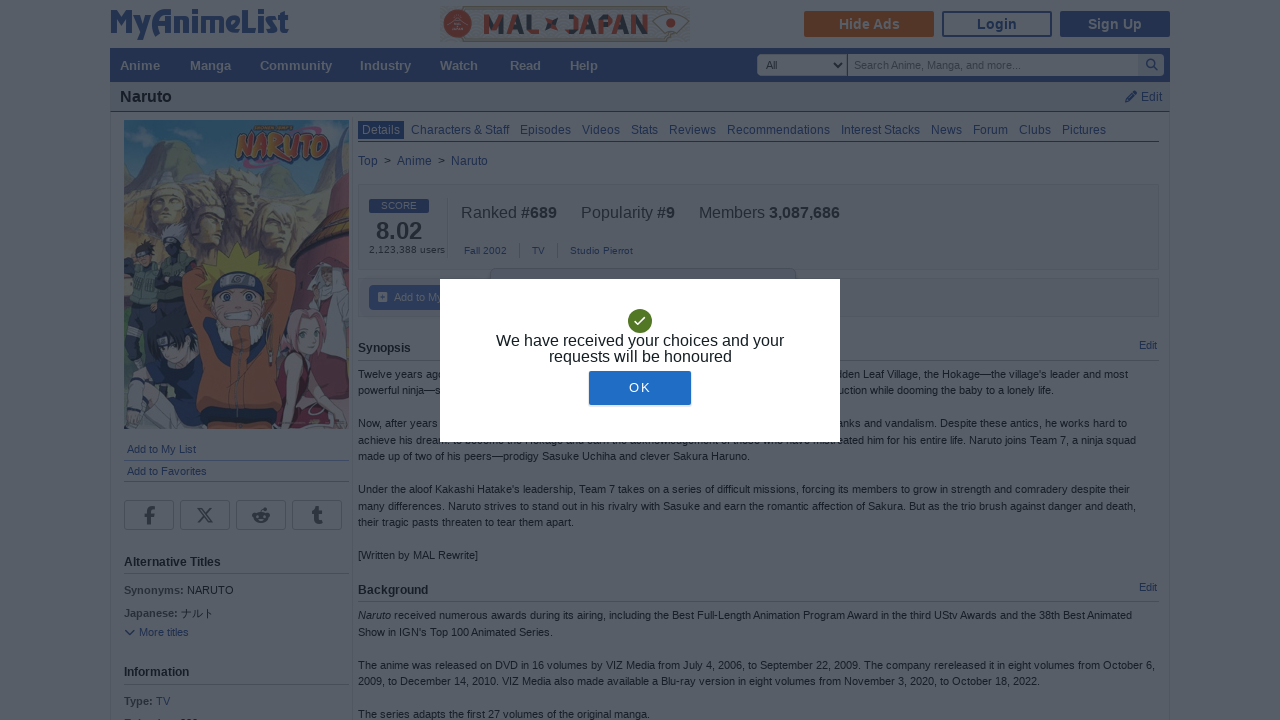

Verified episodes information is present
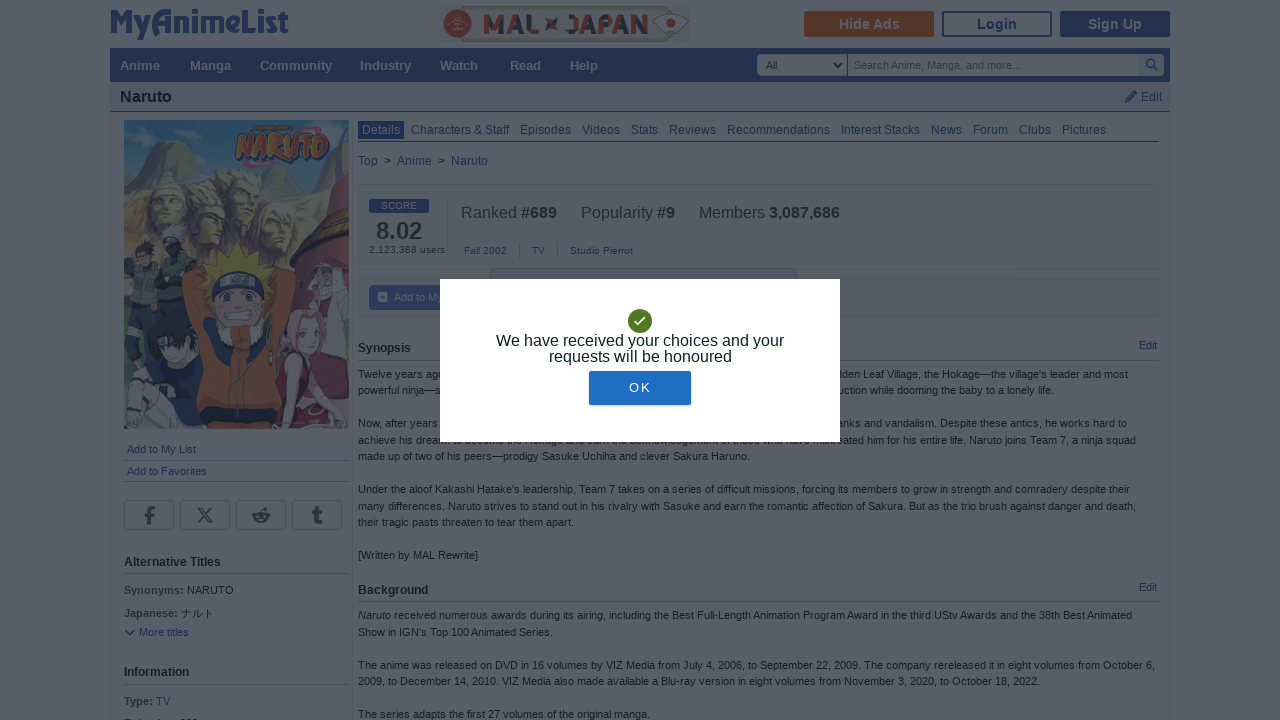

Verified genres information is present
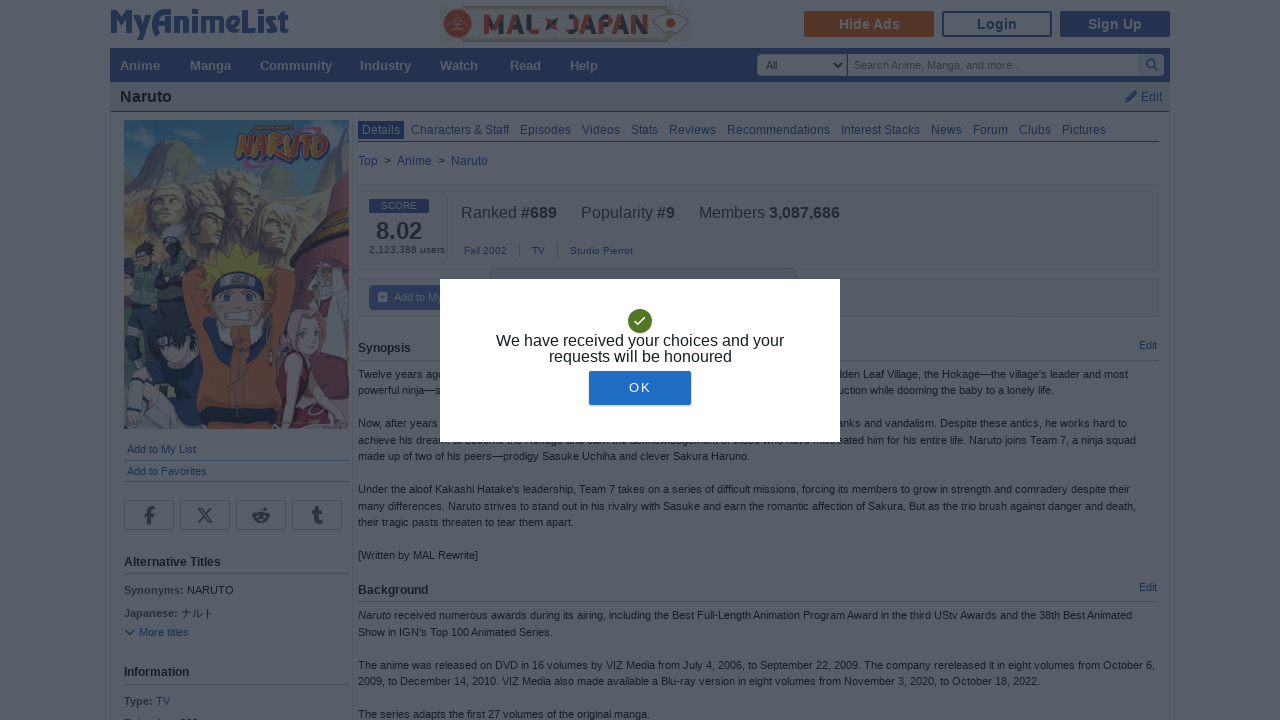

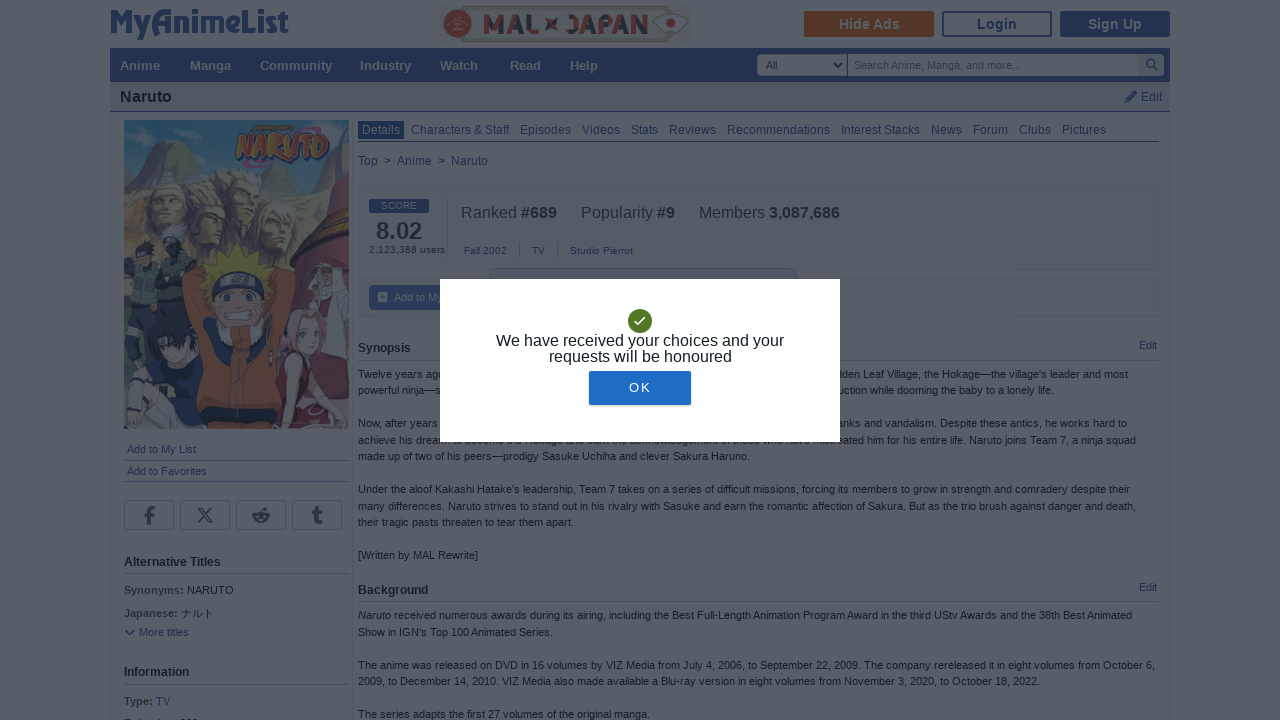